Tests JavaScript prompt alert handling by navigating to the Alerts section on demoqa.com, triggering a prompt alert, and accepting it with a custom input value.

Starting URL: https://demoqa.com/

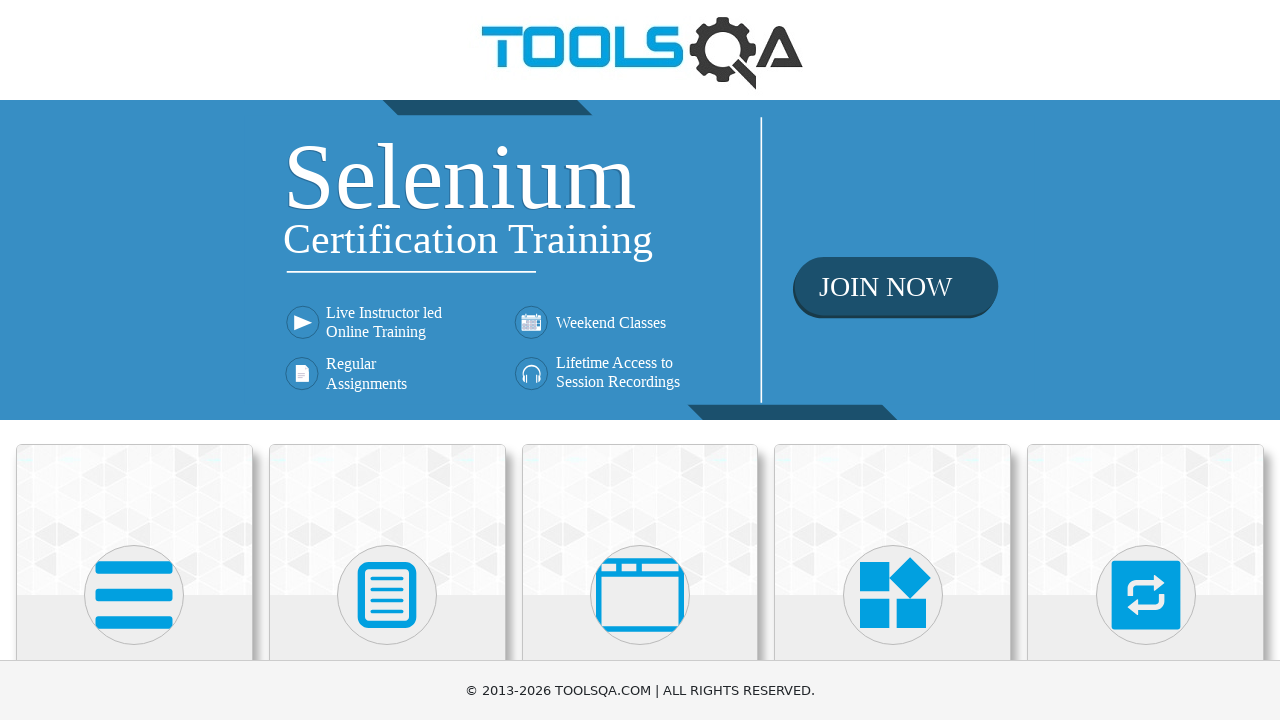

Clicked on 'Alerts, Frame & Windows' card at (640, 360) on xpath=//h5[text()='Alerts, Frame & Windows']
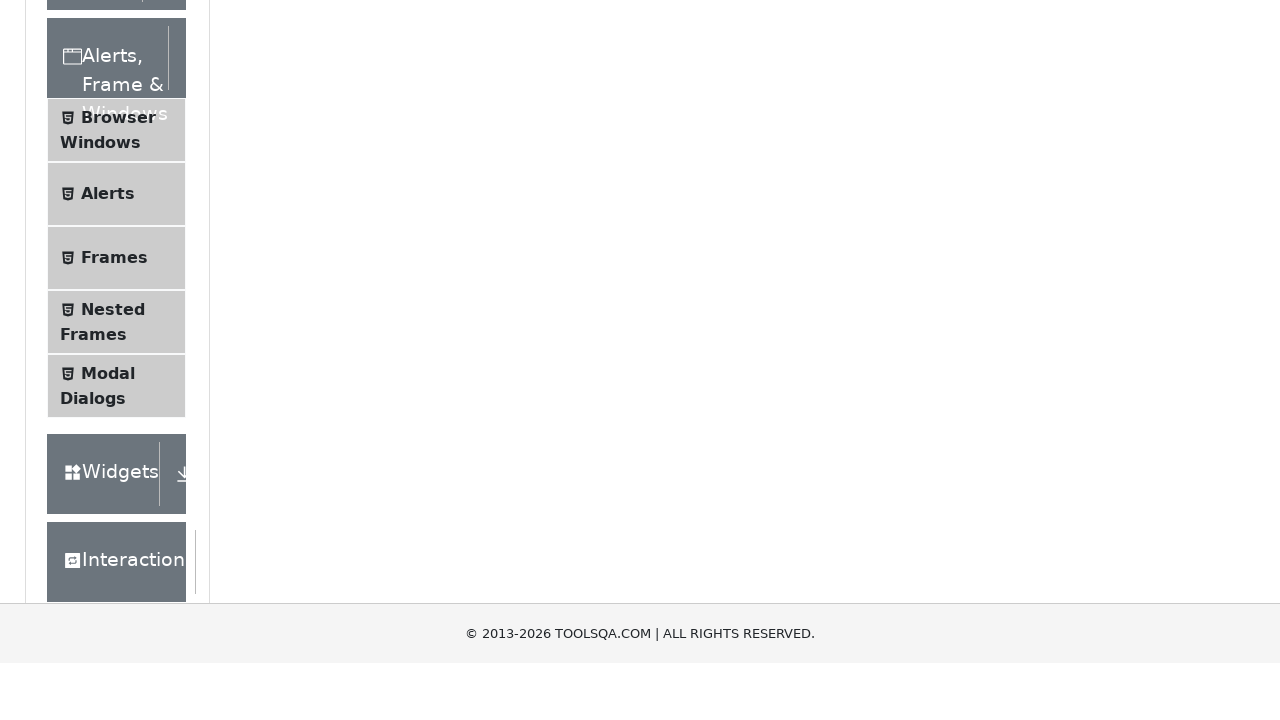

Clicked on 'Alerts' menu item at (108, 501) on xpath=//span[text()='Alerts']
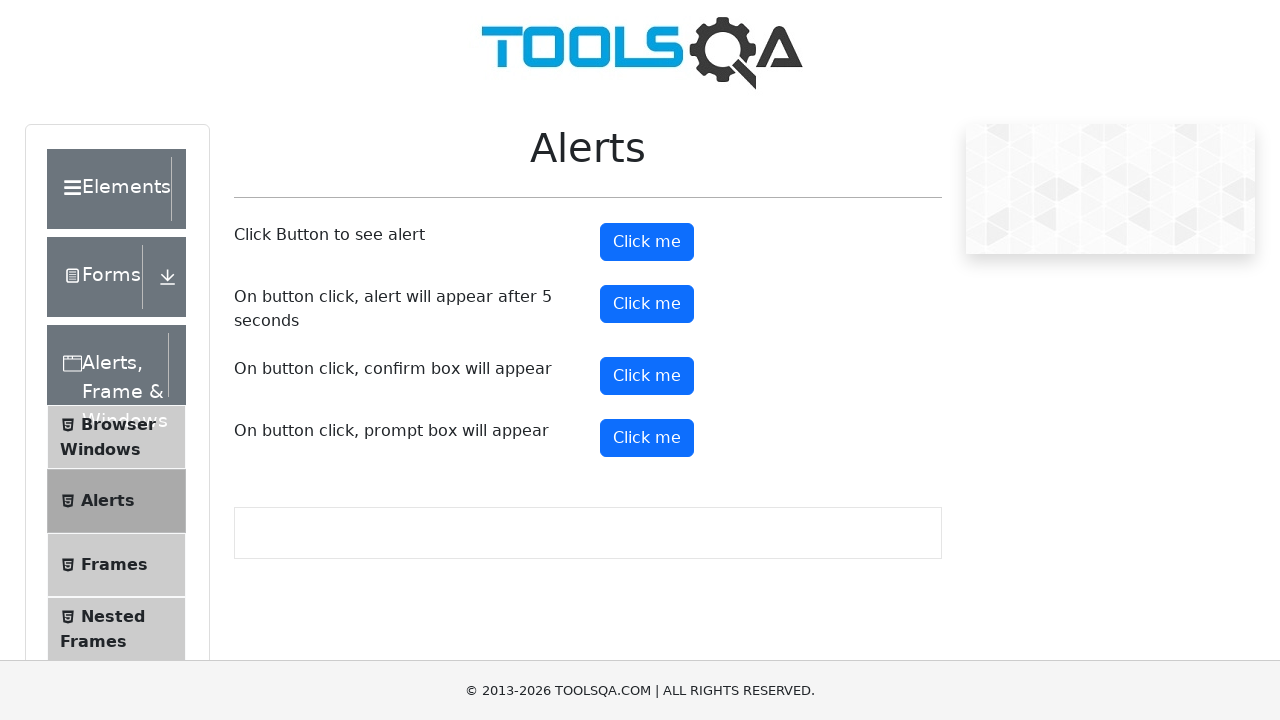

Set up dialog handler for prompt alerts
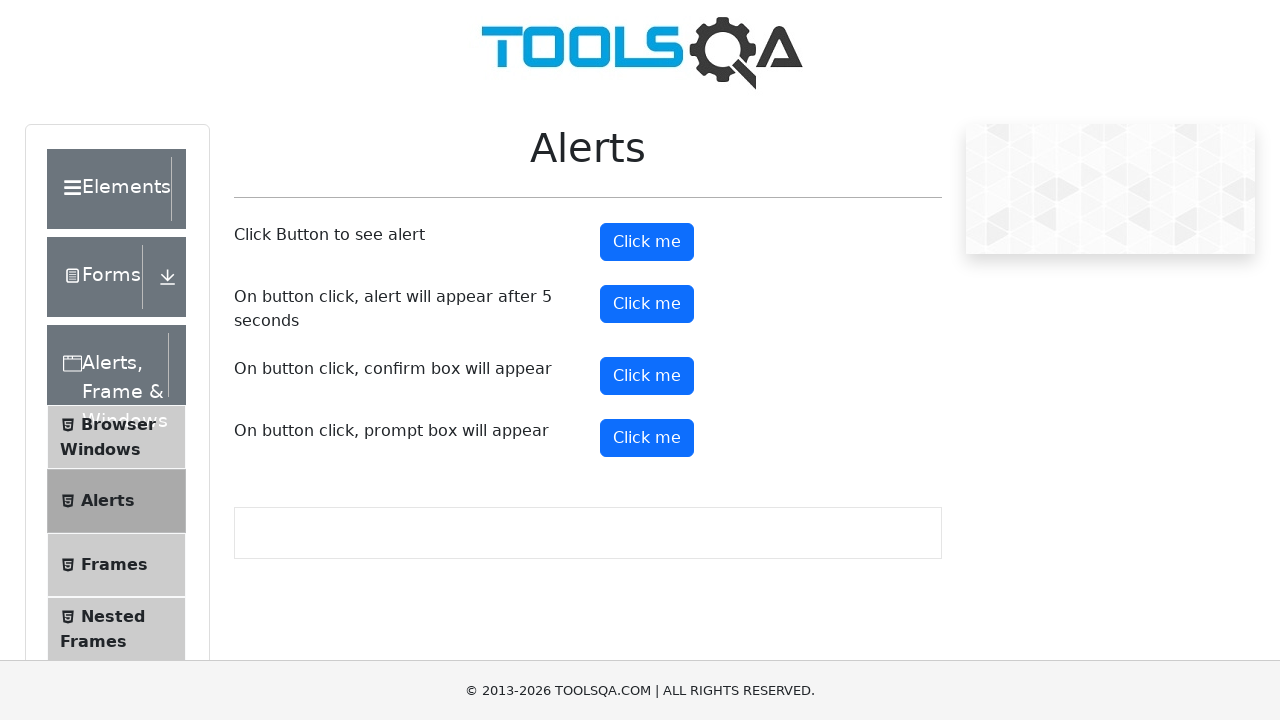

Clicked prompt button to trigger alert at (647, 438) on #promtButton
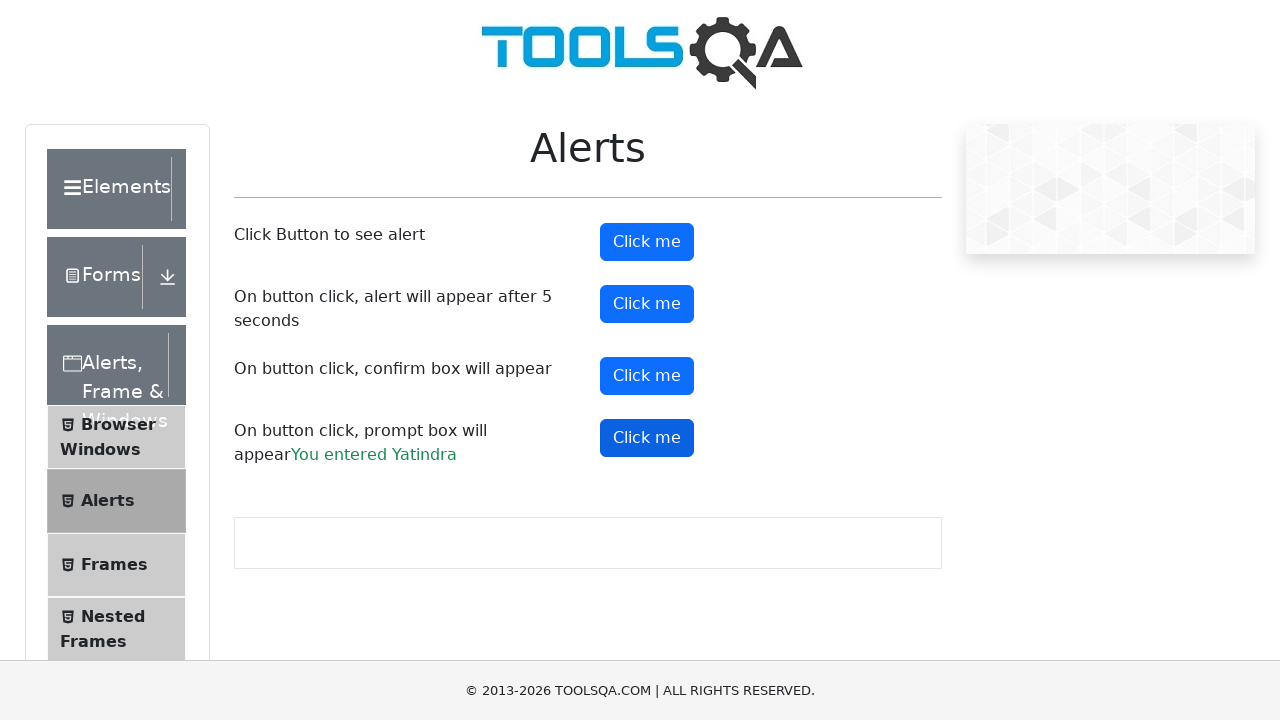

Prompt alert accepted with input 'Yatindra' and result displayed
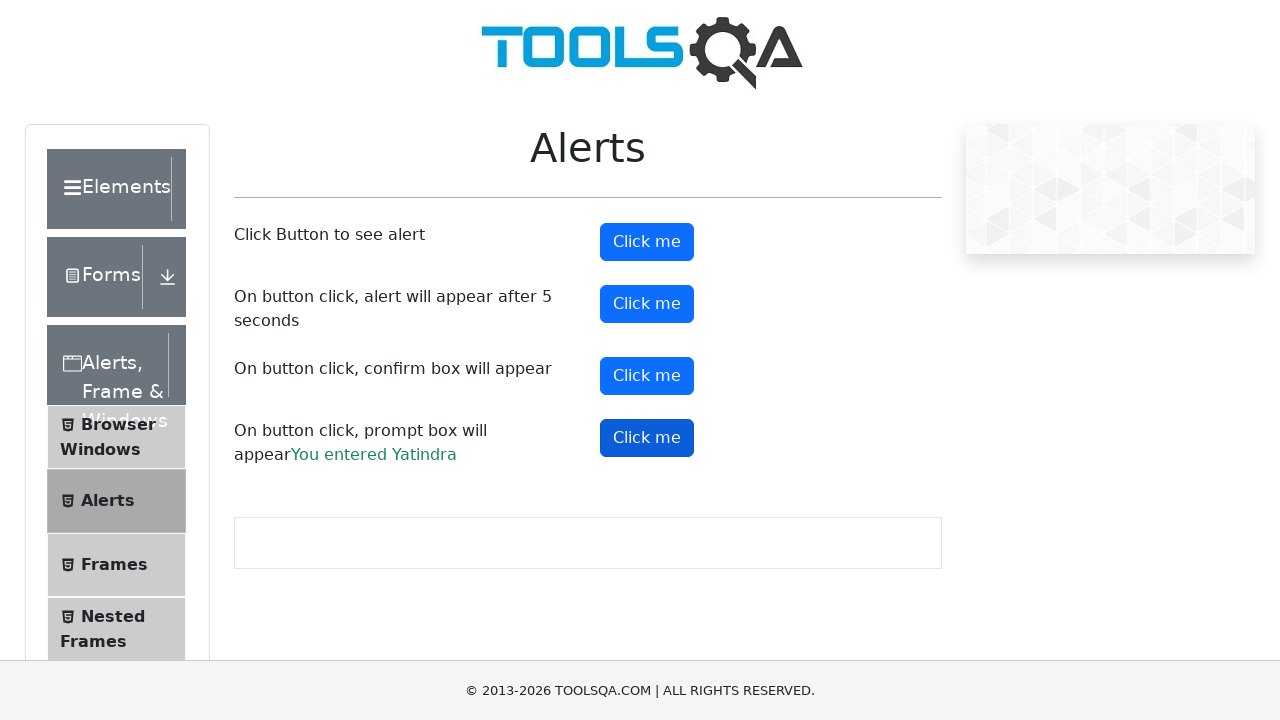

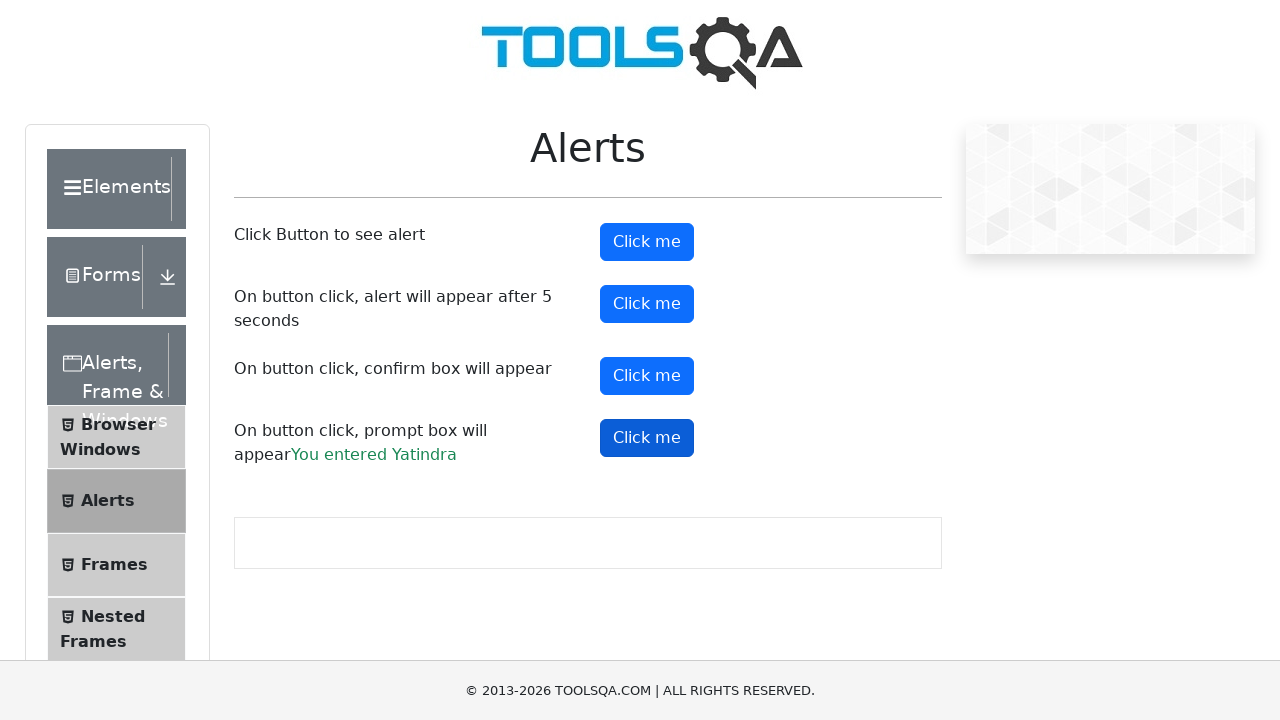